Navigates to Pizza Village website and verifies that the page title matches the expected value "Pizza Village"

Starting URL: https://pizzavillage.uk/

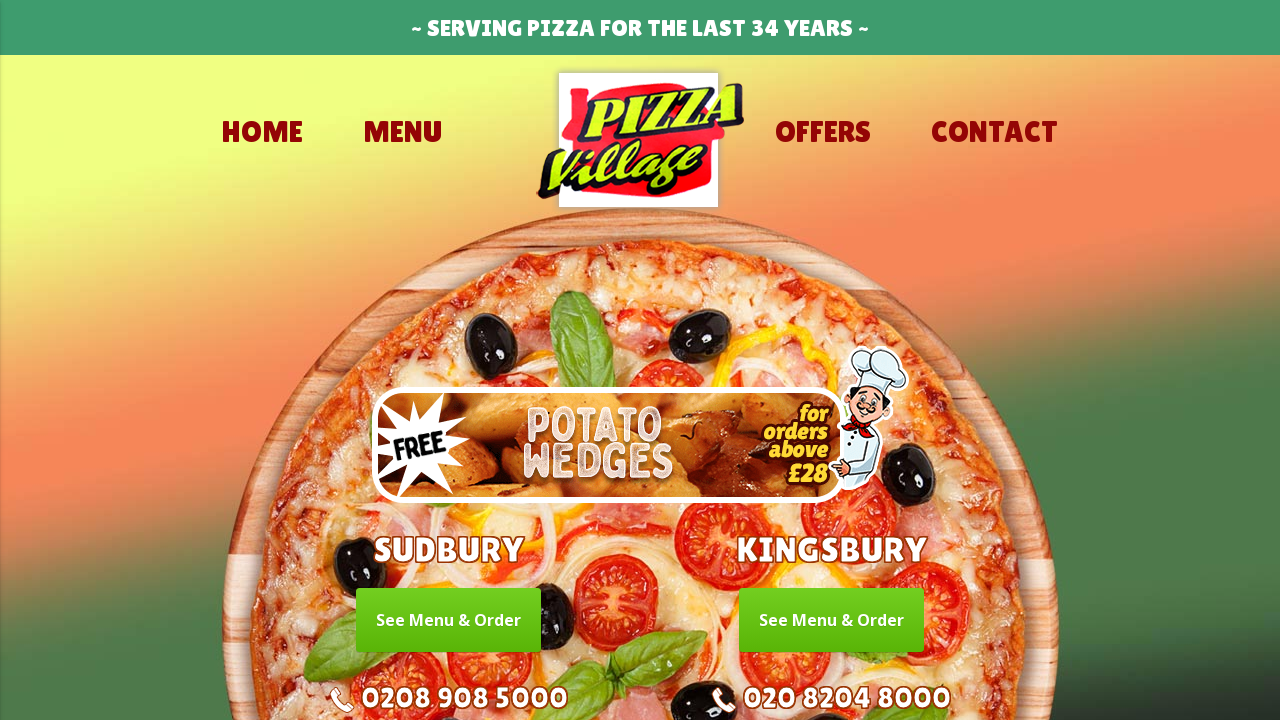

Set viewport size to 1920x1080
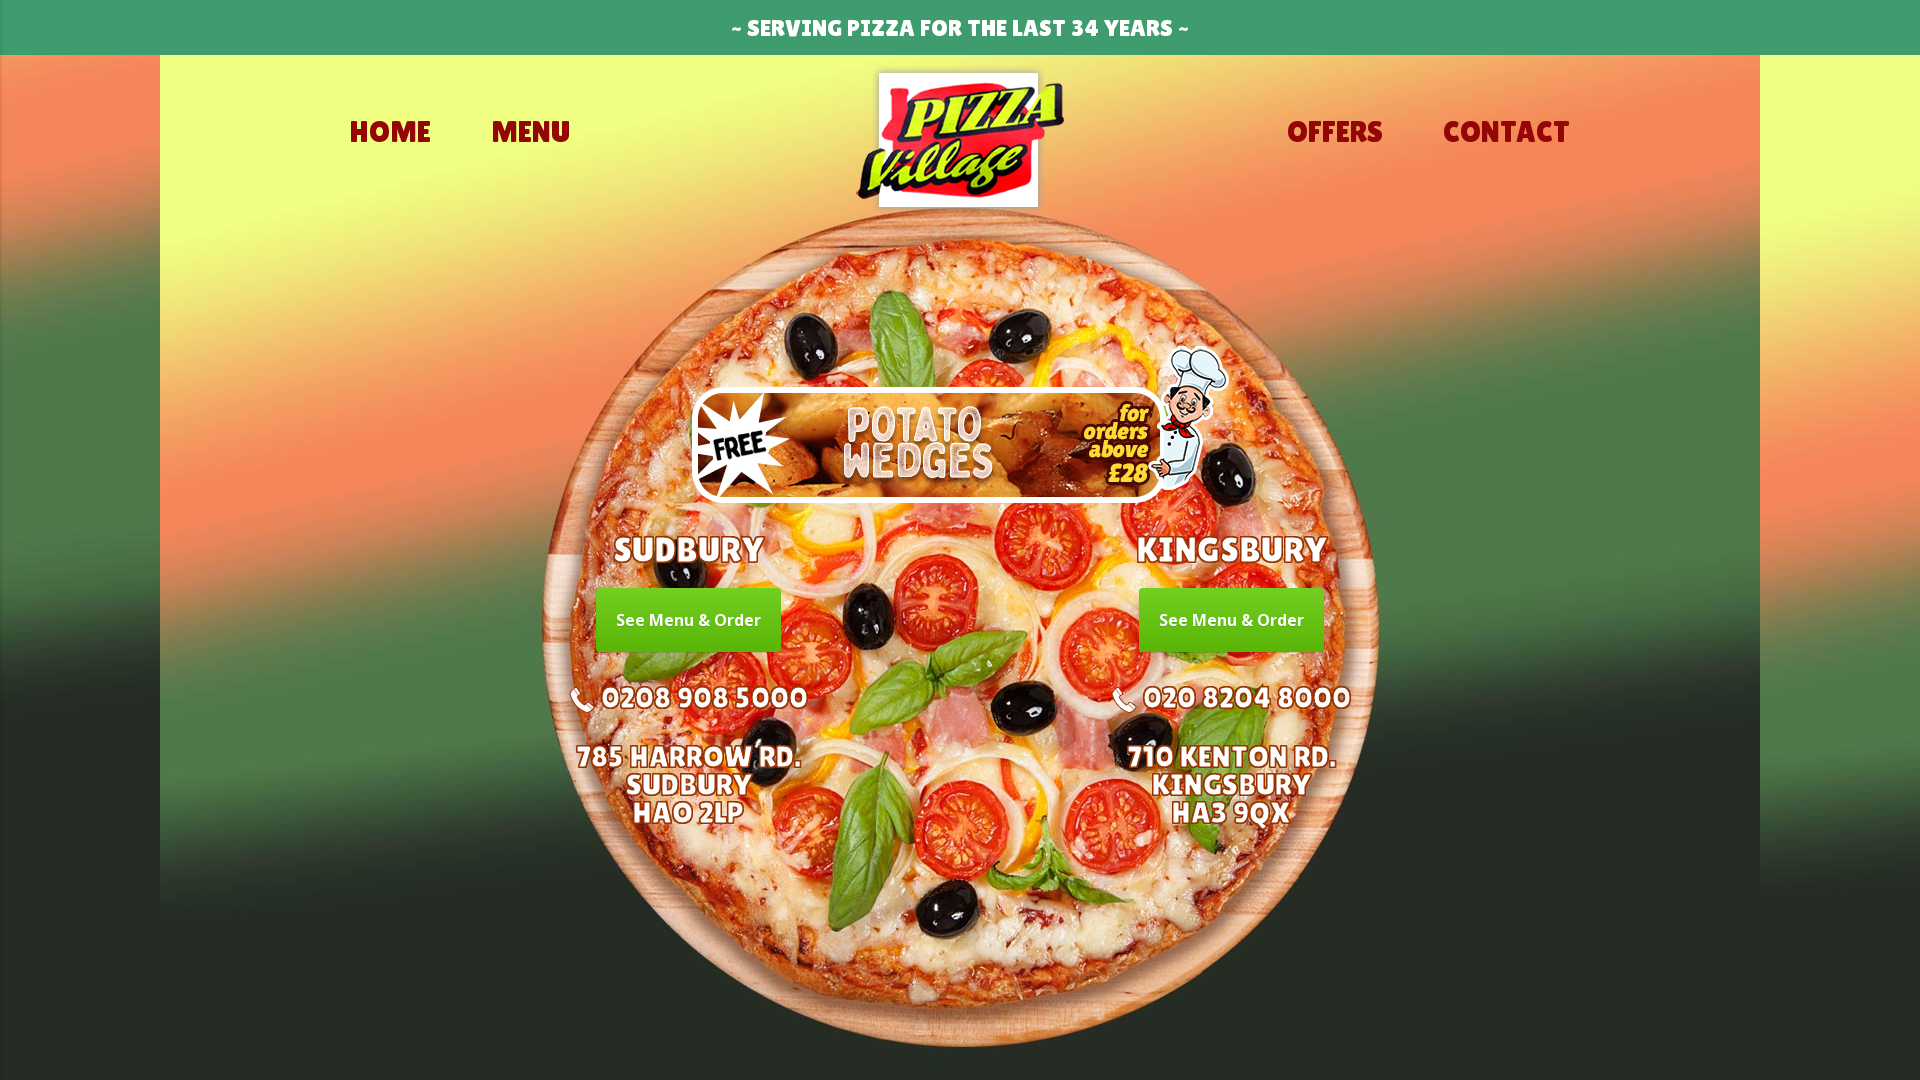

Retrieved page title: Pizza Village
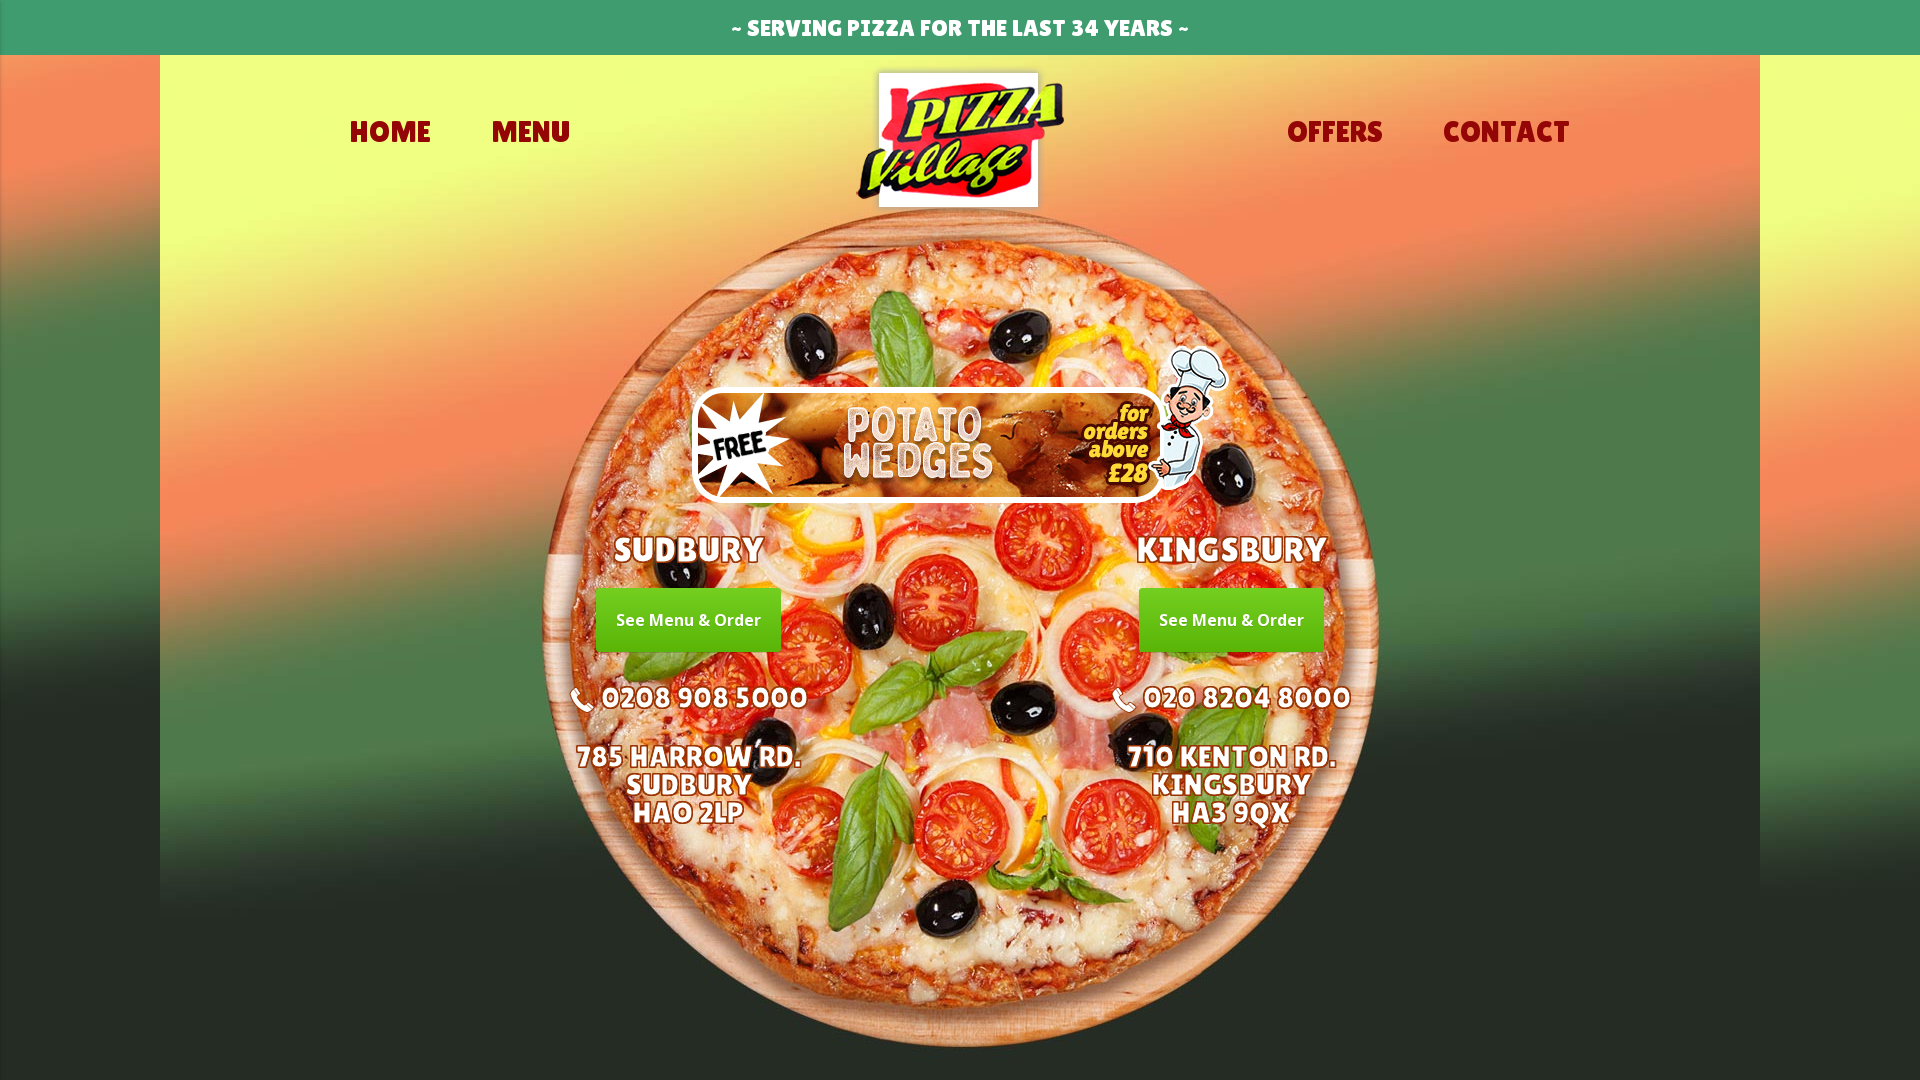

Verified page title matches 'Pizza Village'
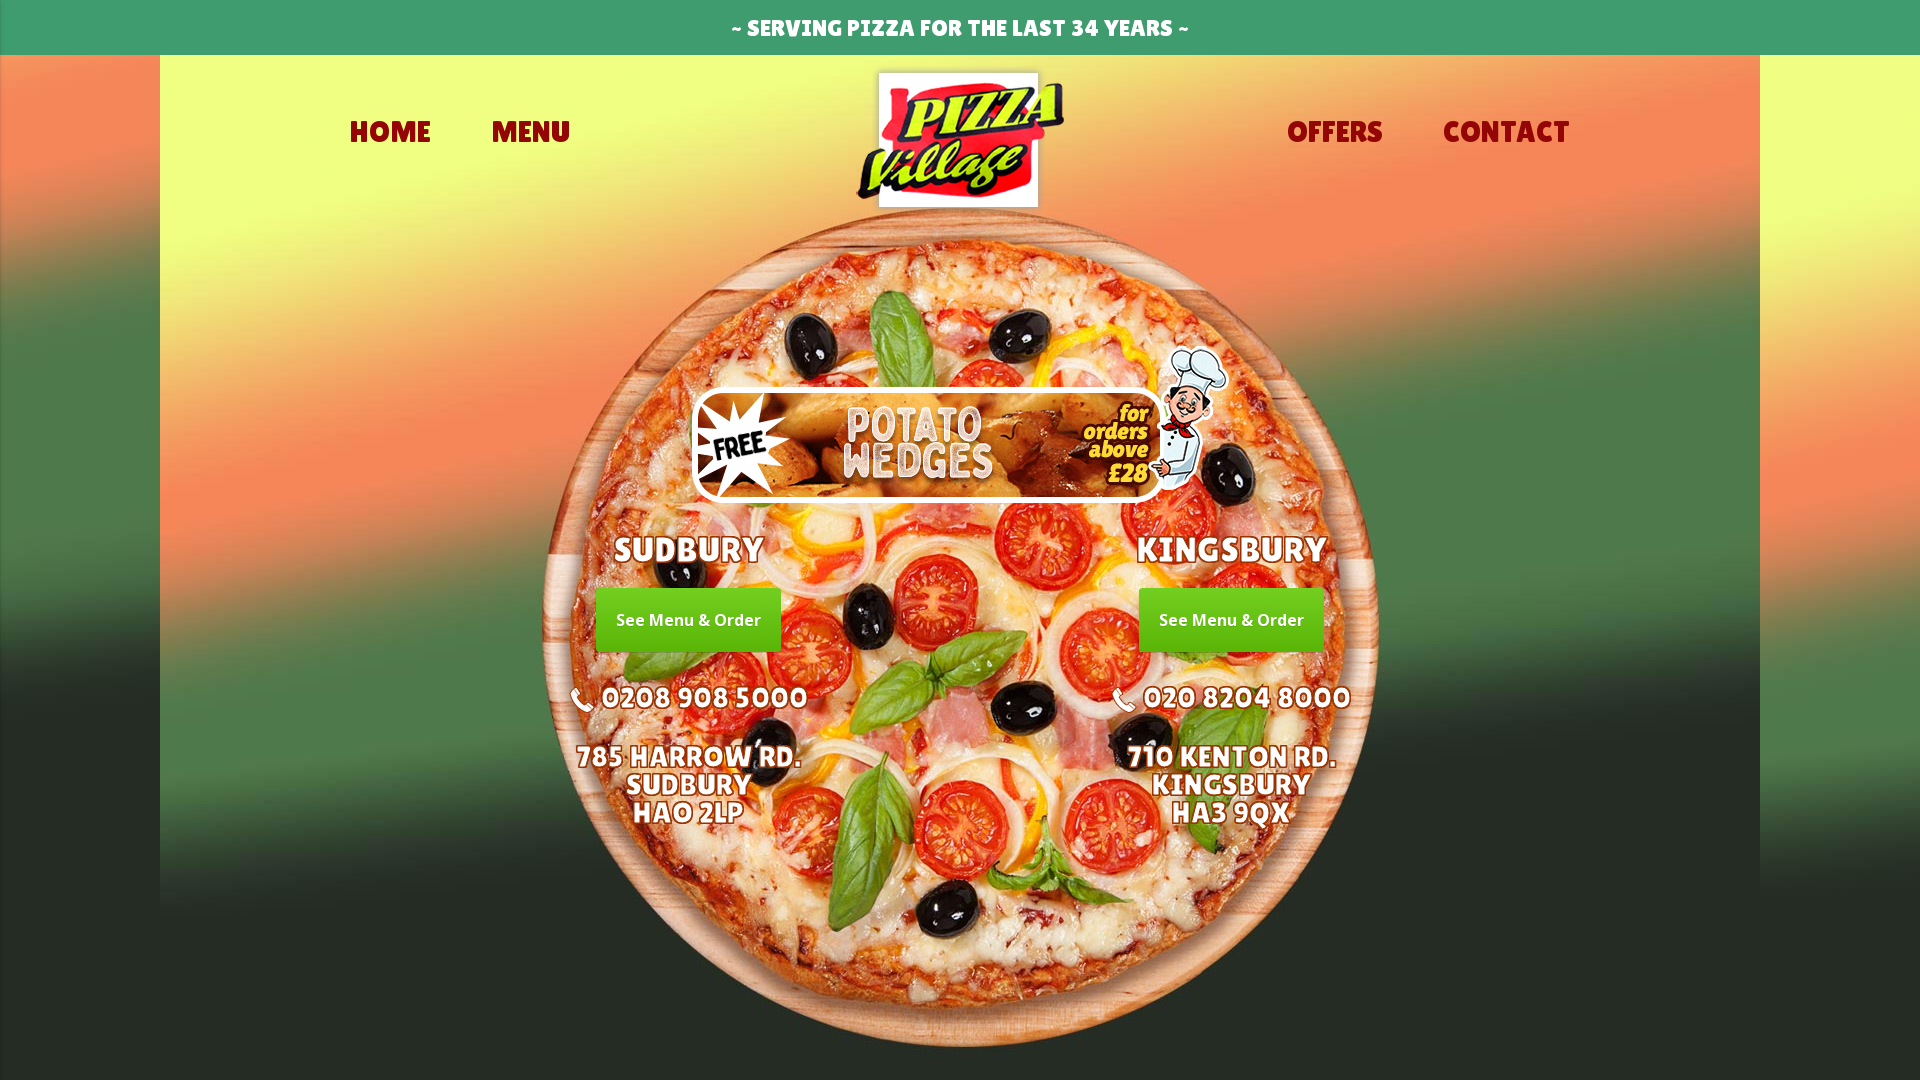

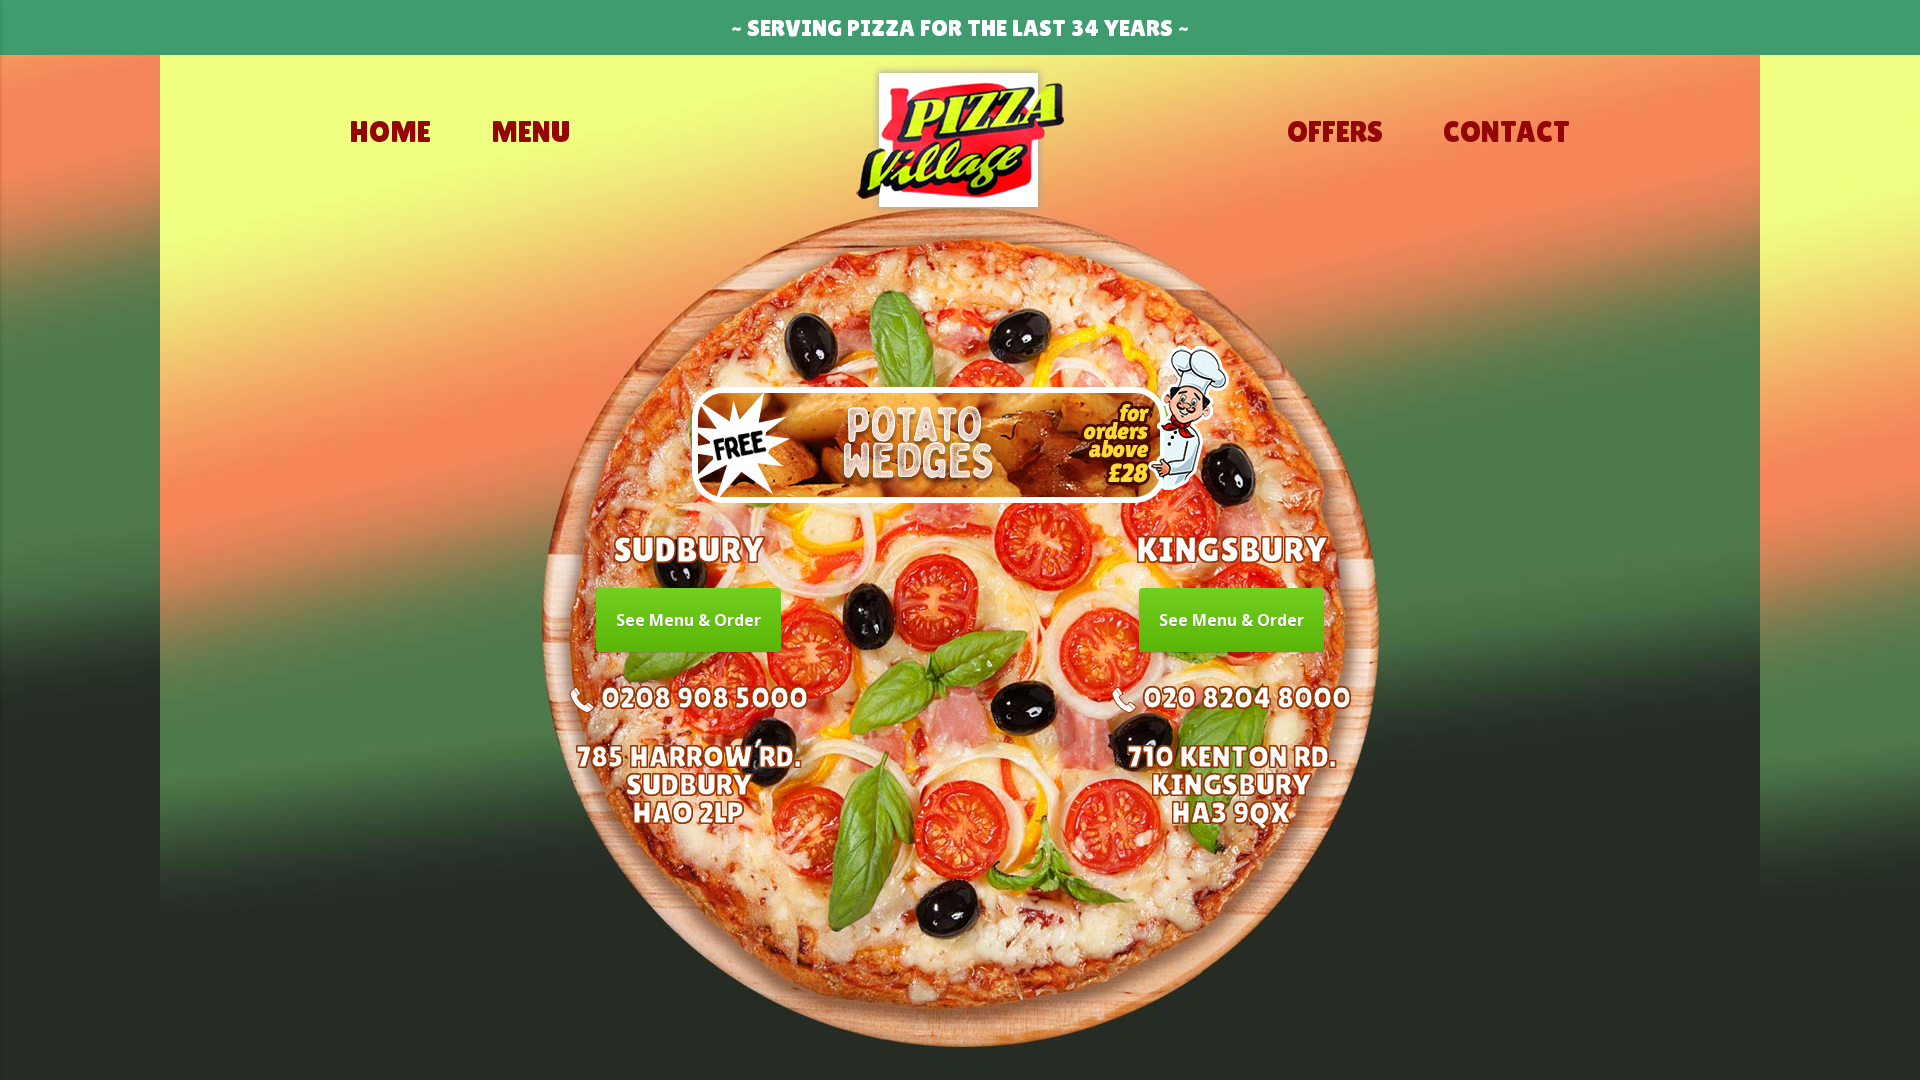